Tests that clicking the home page link opens a new tab and displays the Selenium Online Training banner on the home page

Starting URL: https://demoqa.com/links

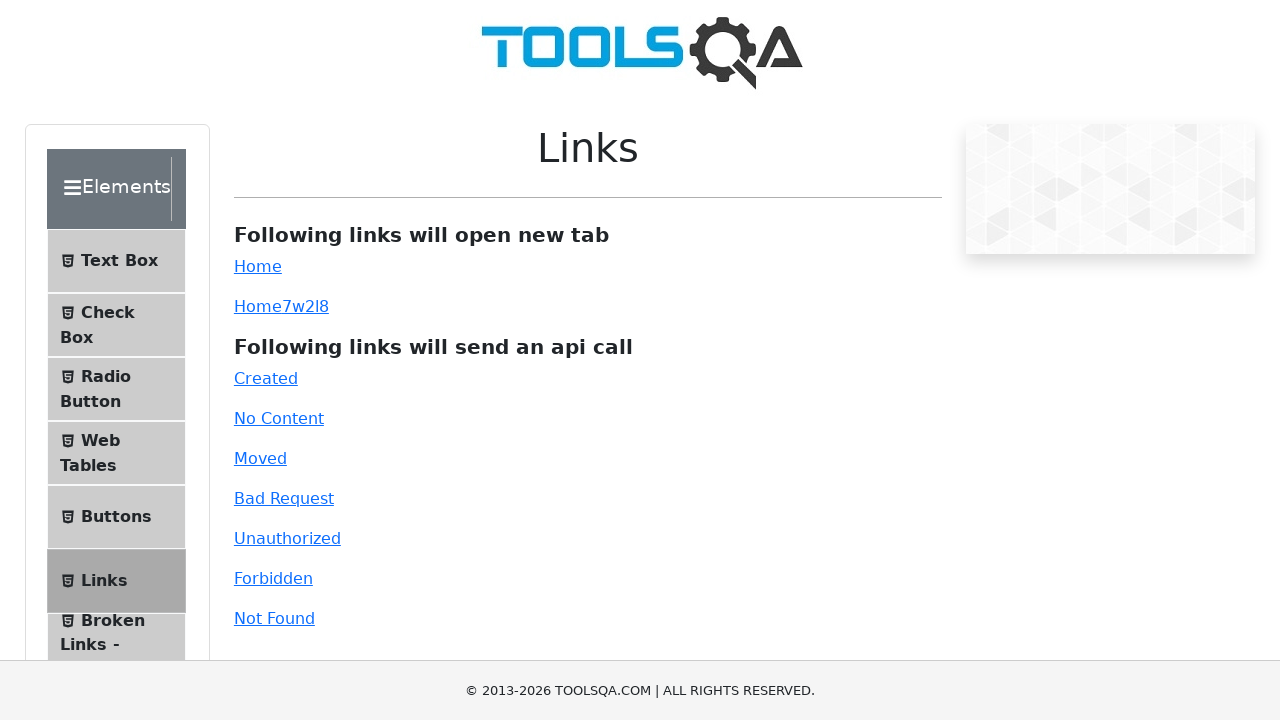

Clicked home page link which opened a new tab at (258, 266) on #simpleLink
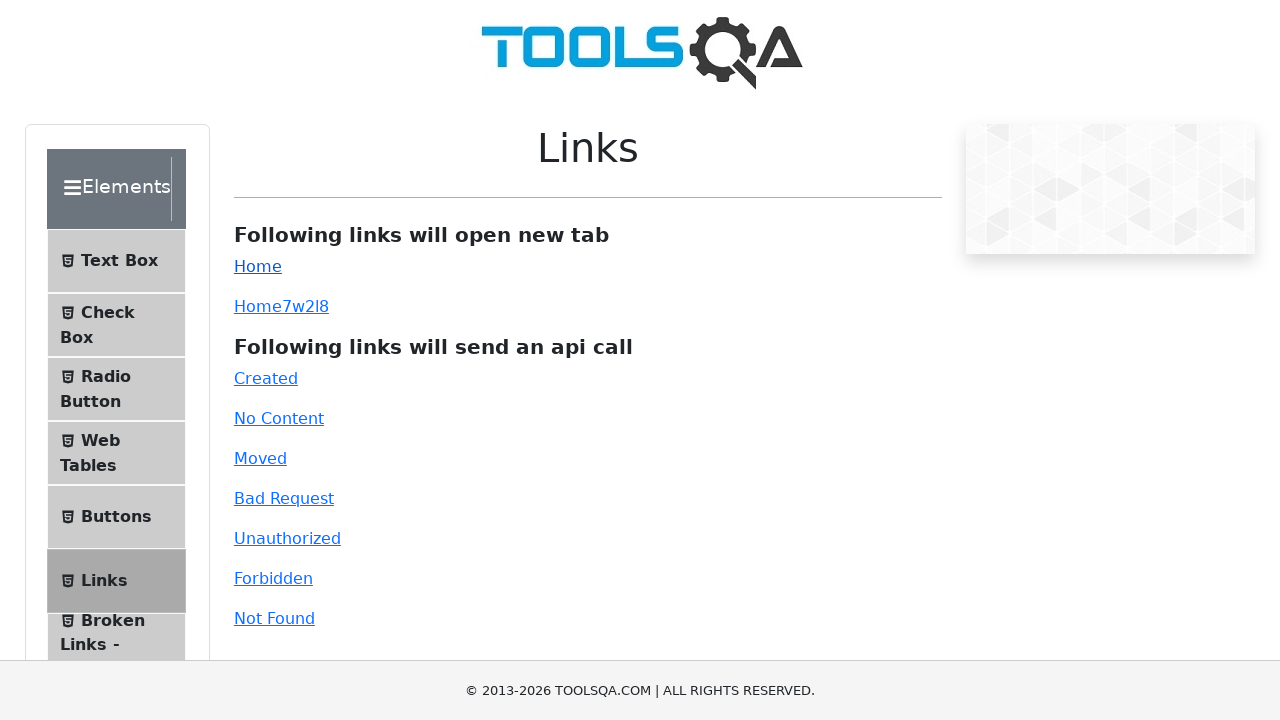

Switched to the newly opened tab
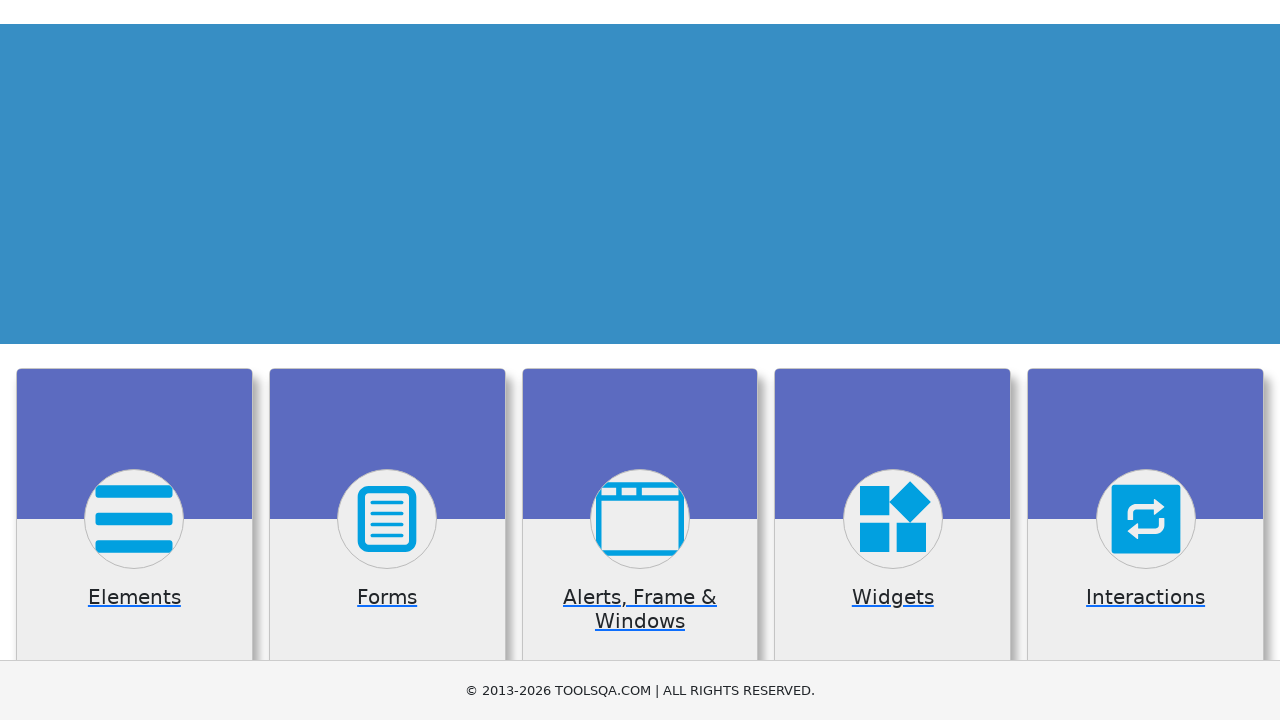

Verified Selenium Online Training banner is visible on home page
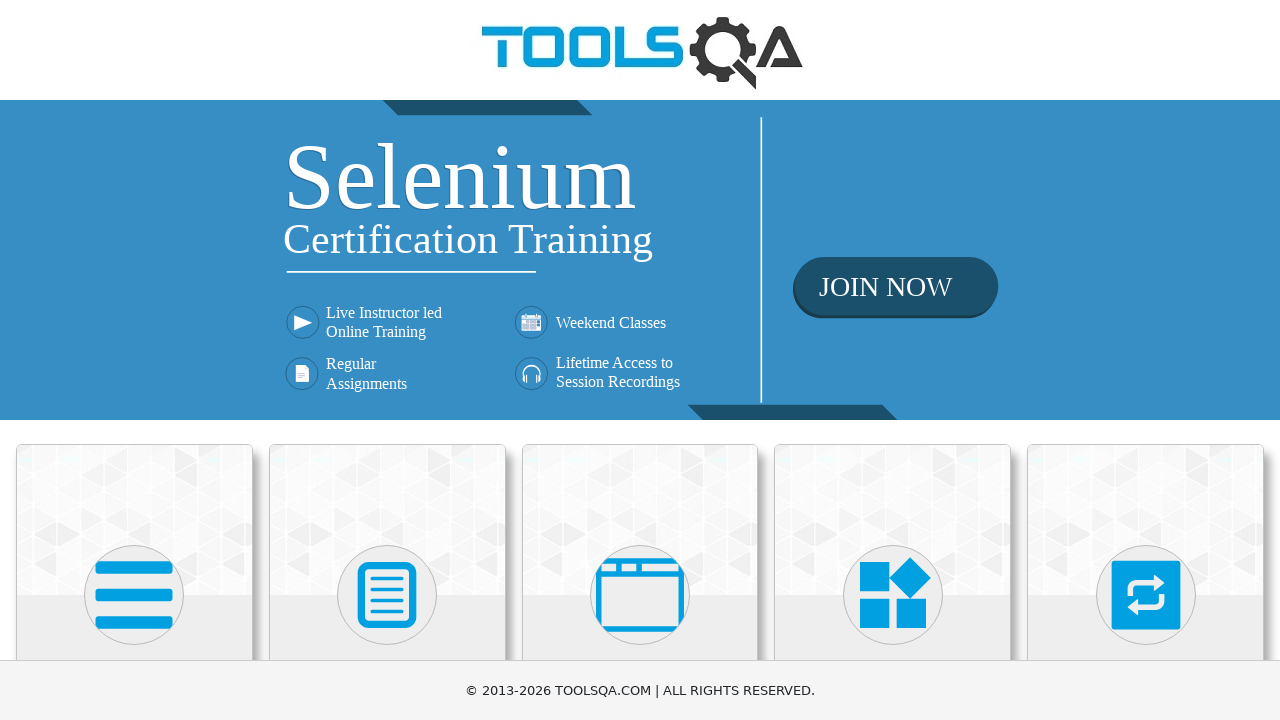

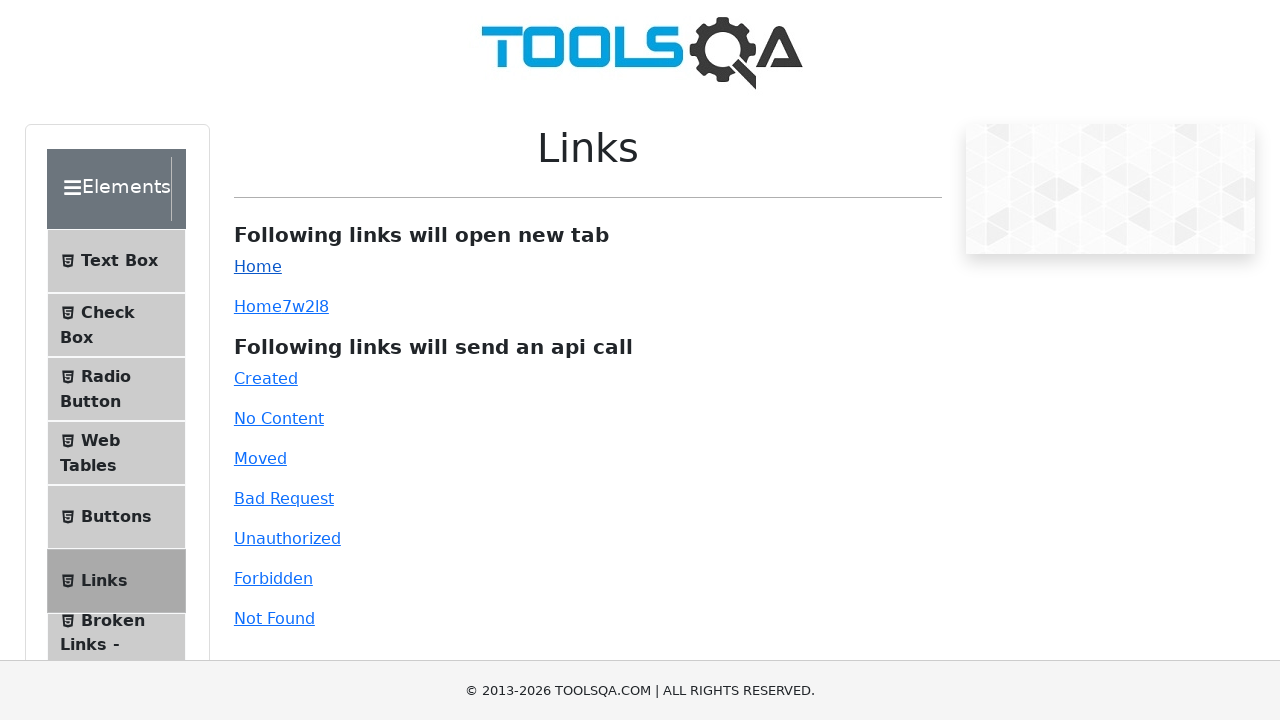